Tests dynamic loading page where hidden element becomes visible after clicking start button and waiting for loading to complete

Starting URL: http://the-internet.herokuapp.com/dynamic_loading/1

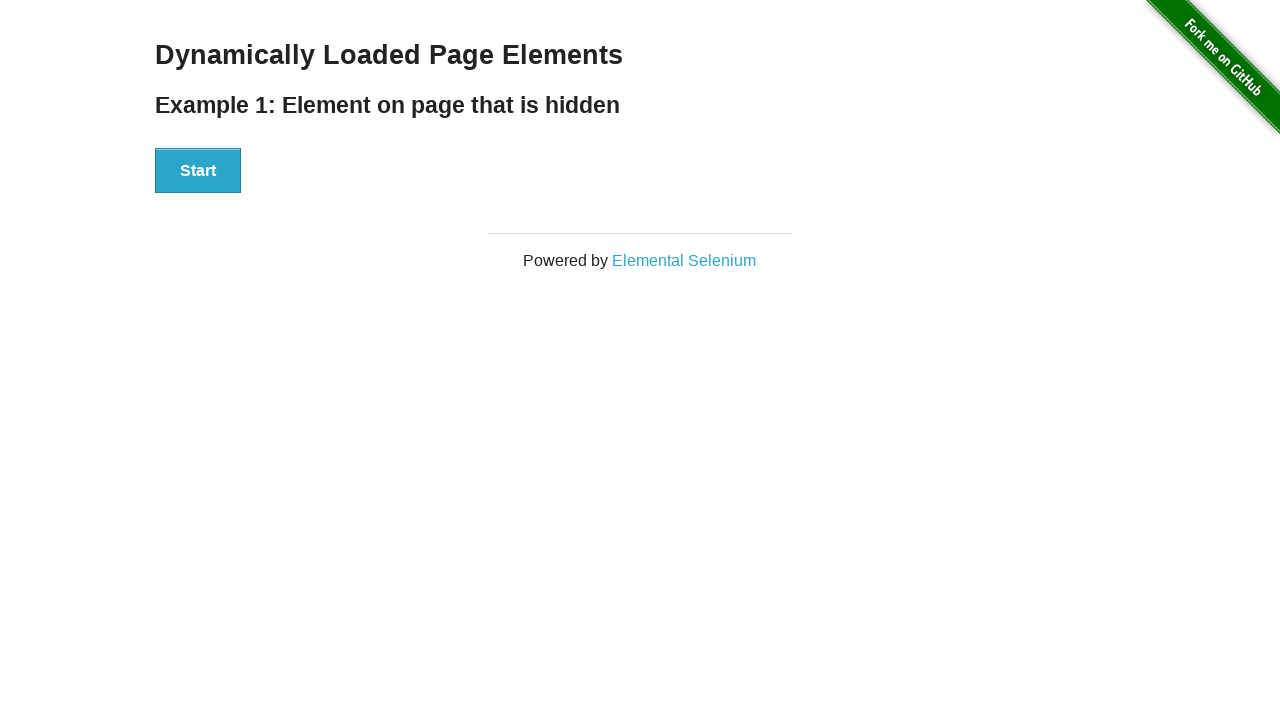

Clicked start button to initiate dynamic loading at (198, 171) on #start button
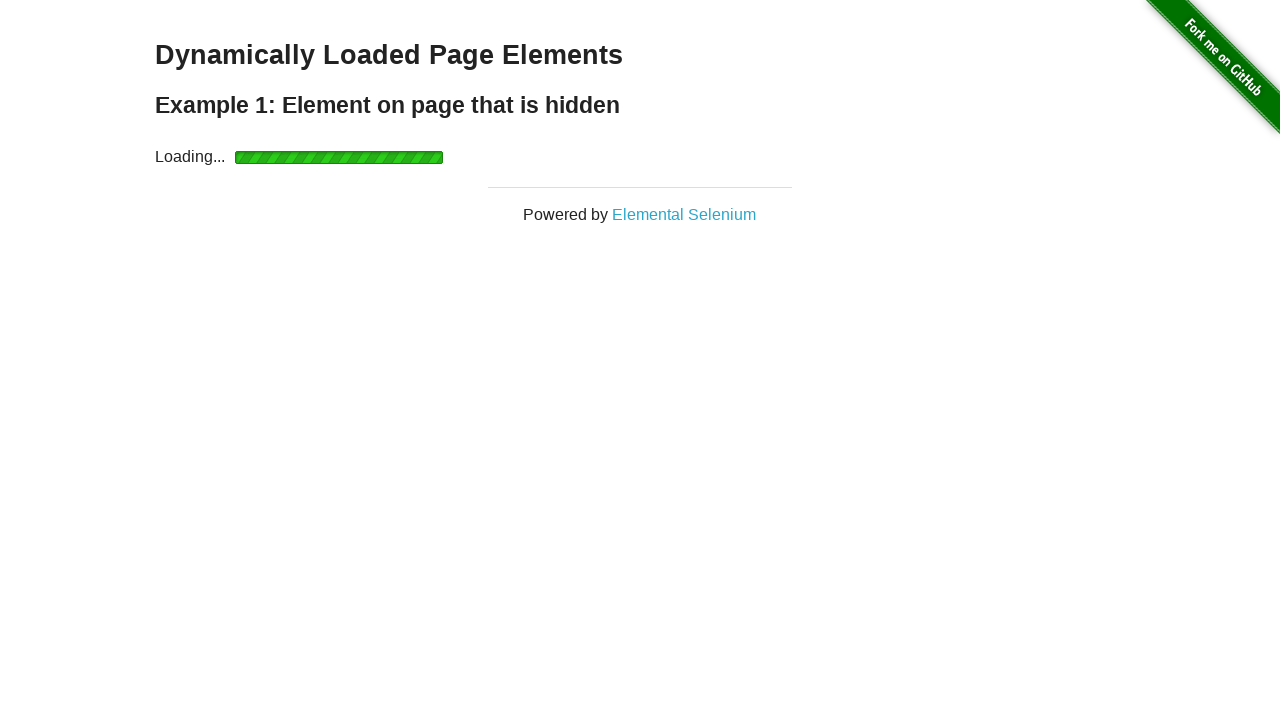

Waited for hidden element to become visible after loading completed
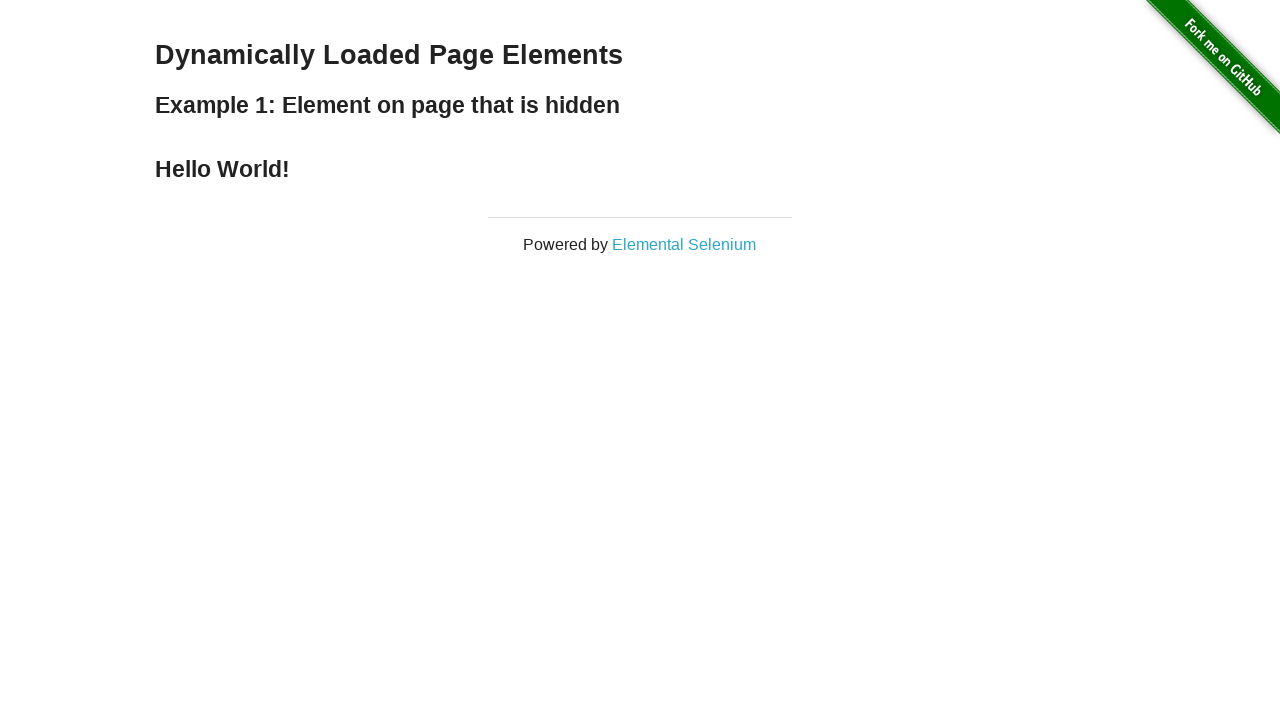

Verified that loaded element contains 'Hello World!' text
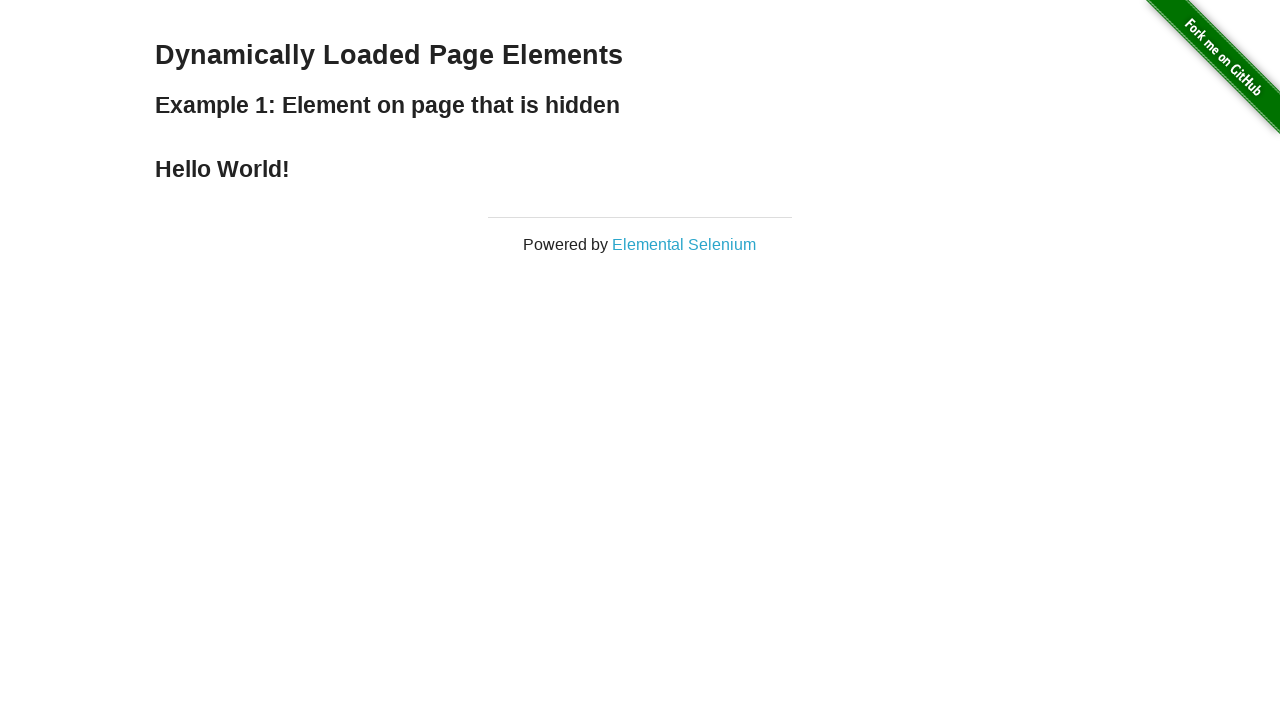

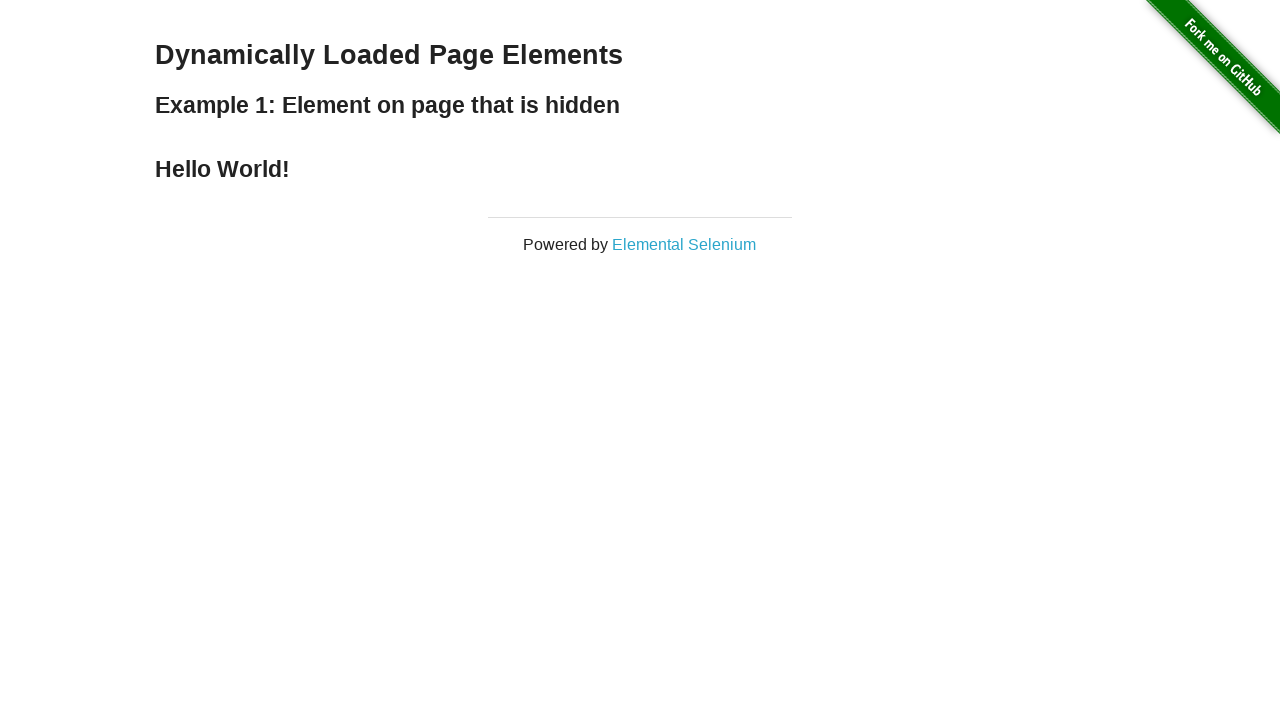